Tests drag and drop functionality on jQuery UI demo page by dragging an element and dropping it onto a target area

Starting URL: https://jqueryui.com/droppable/

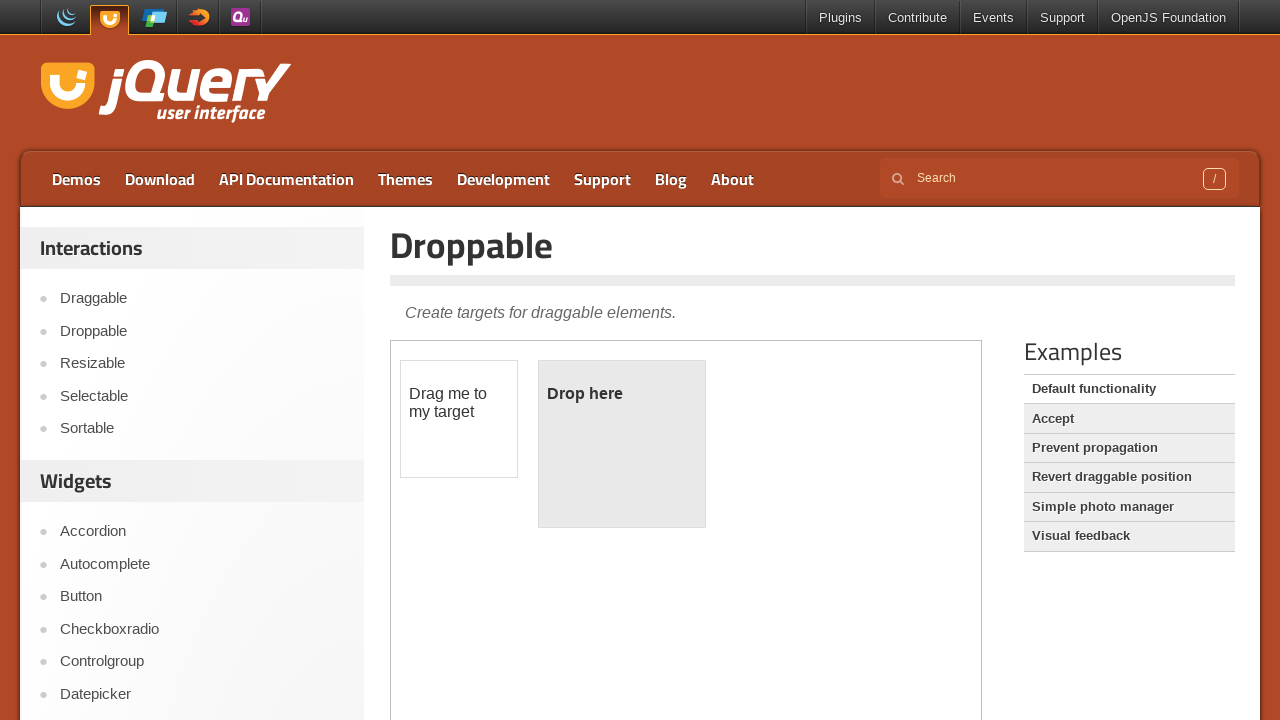

Located iframe containing drag and drop demo
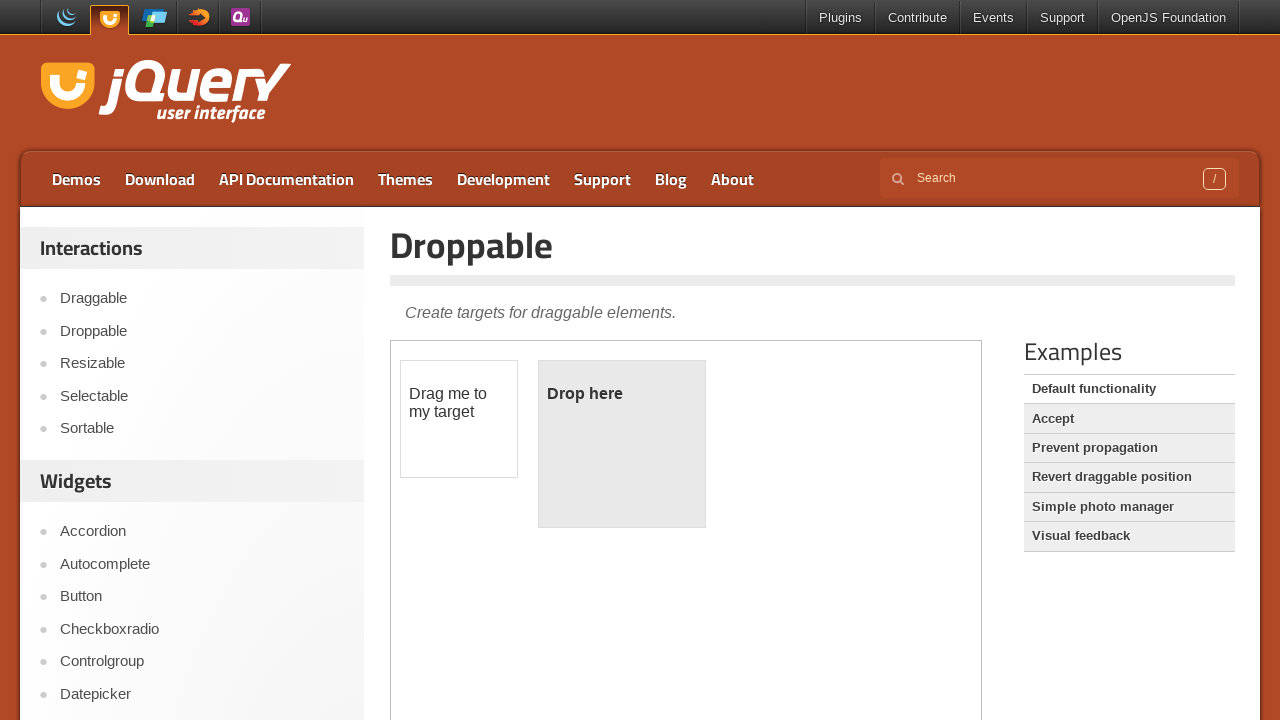

Located draggable element within iframe
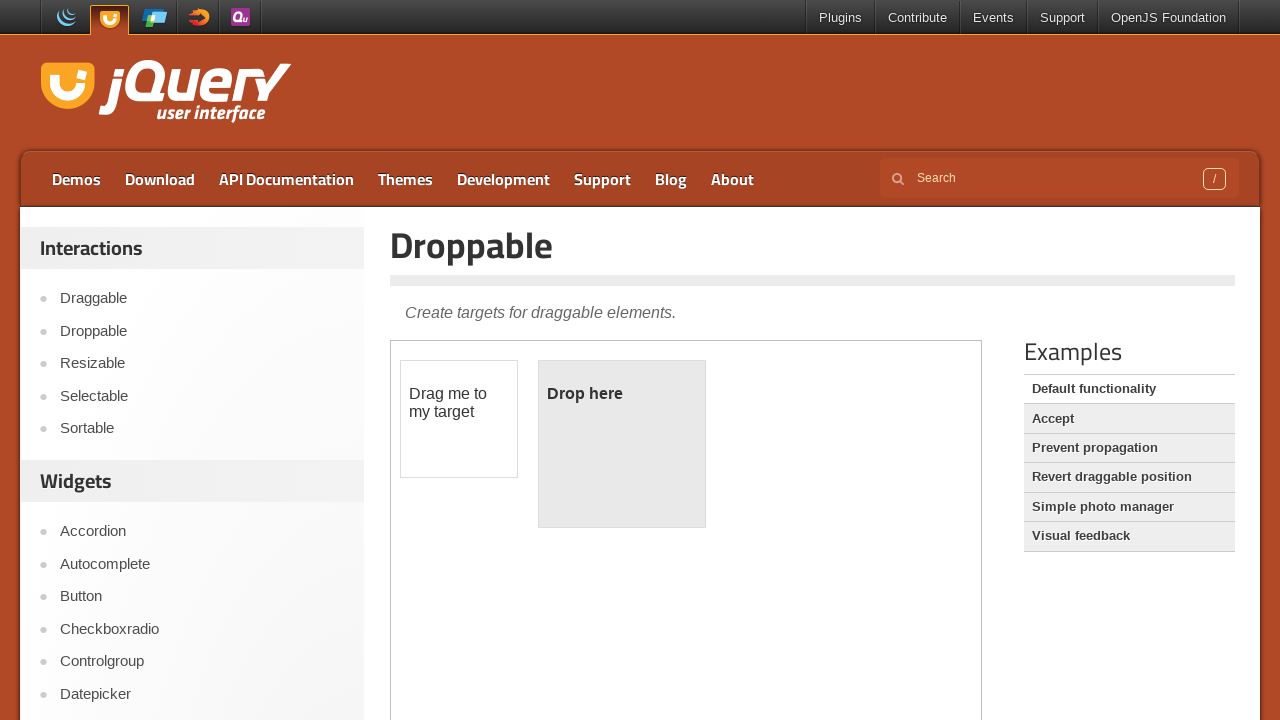

Located droppable target element within iframe
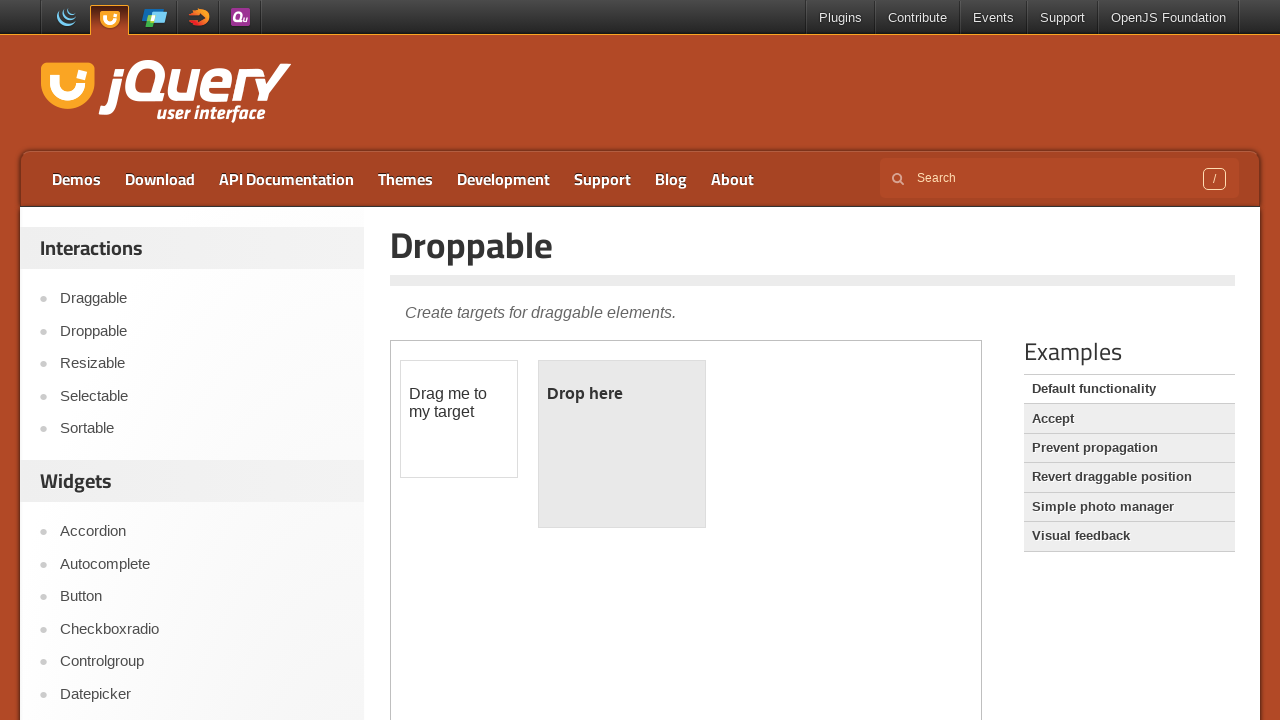

Dragged element onto droppable target area at (622, 444)
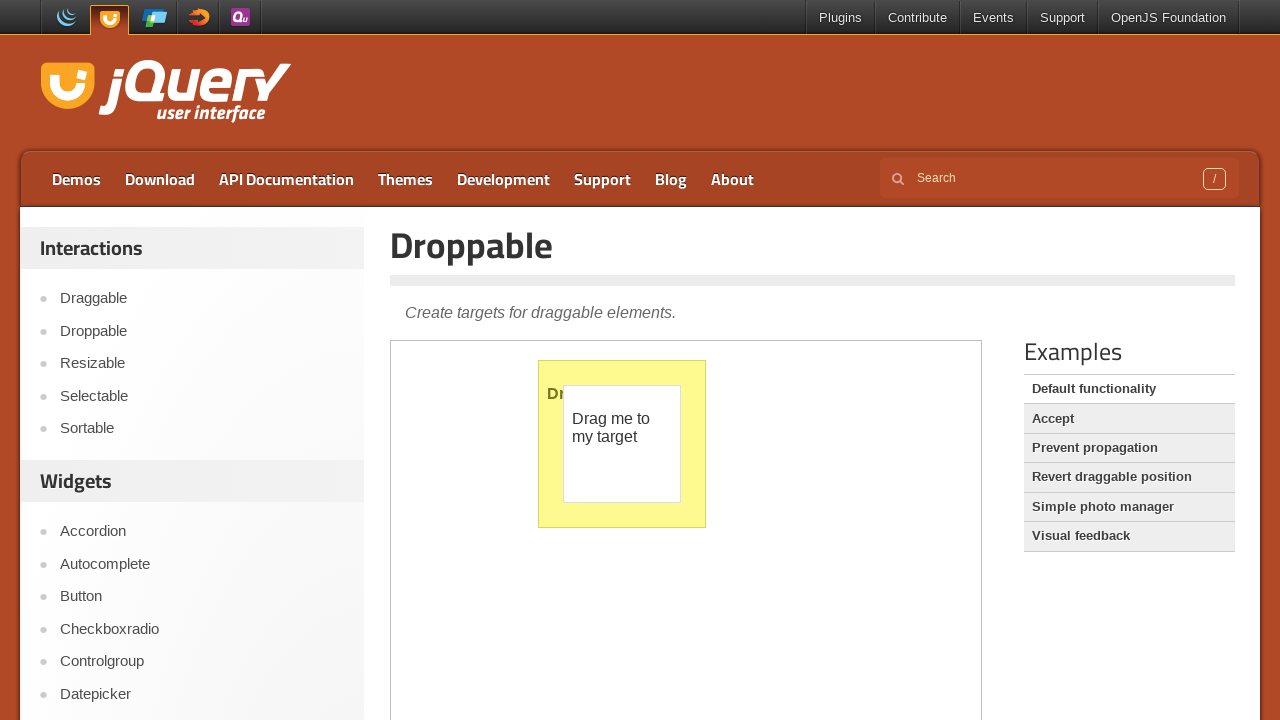

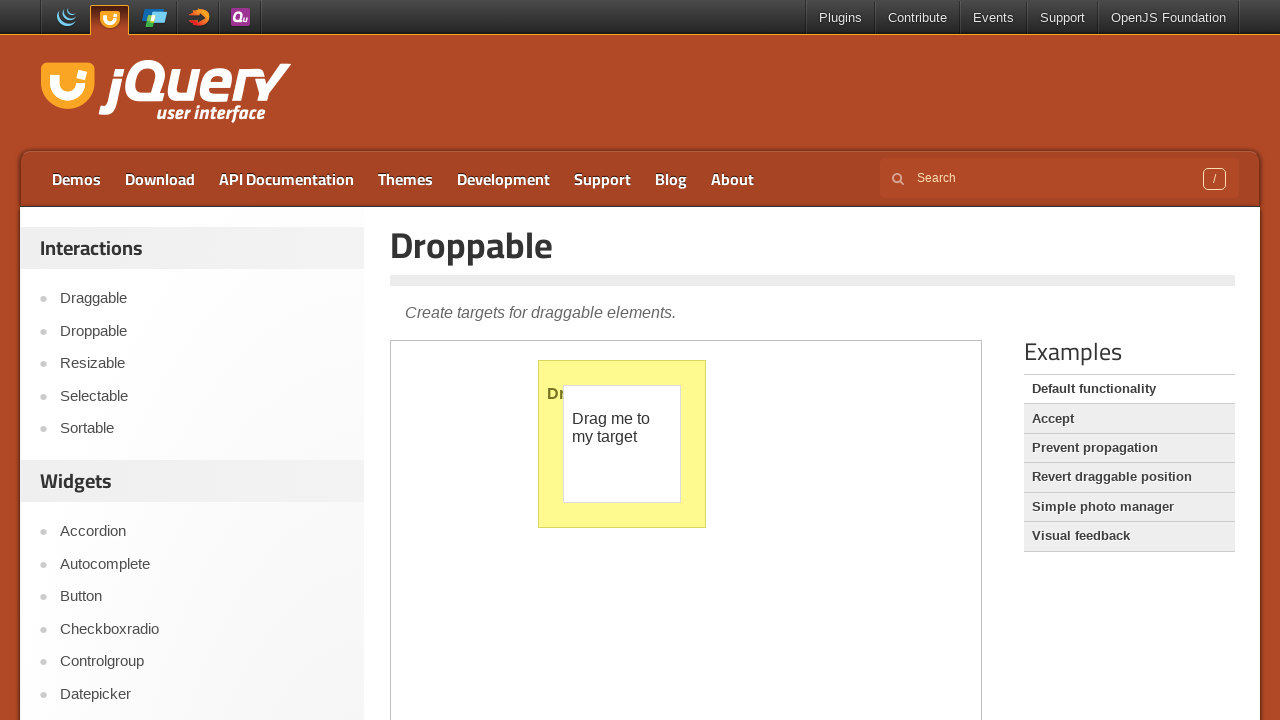